Opens the Maxima School homepage, verifies the header is visible, clicks on the company link, and verifies navigation to the company page

Starting URL: https://maxima.school

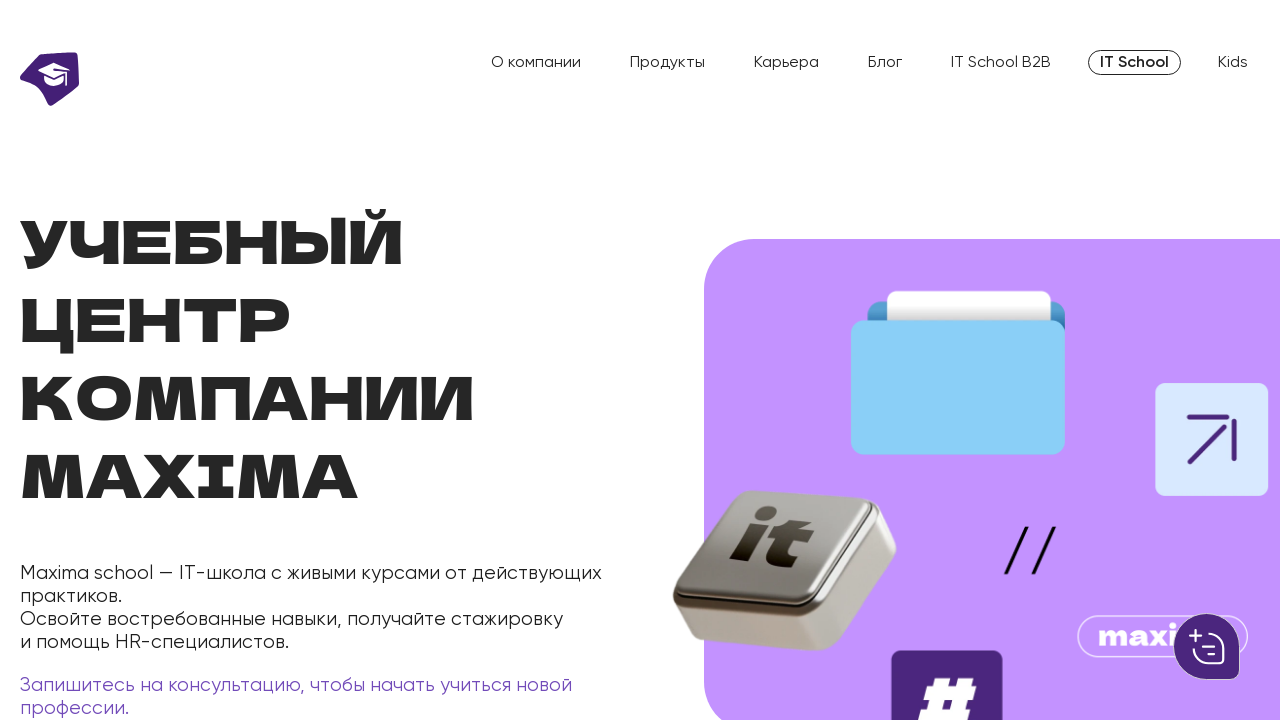

Header brand element is visible on Maxima School homepage
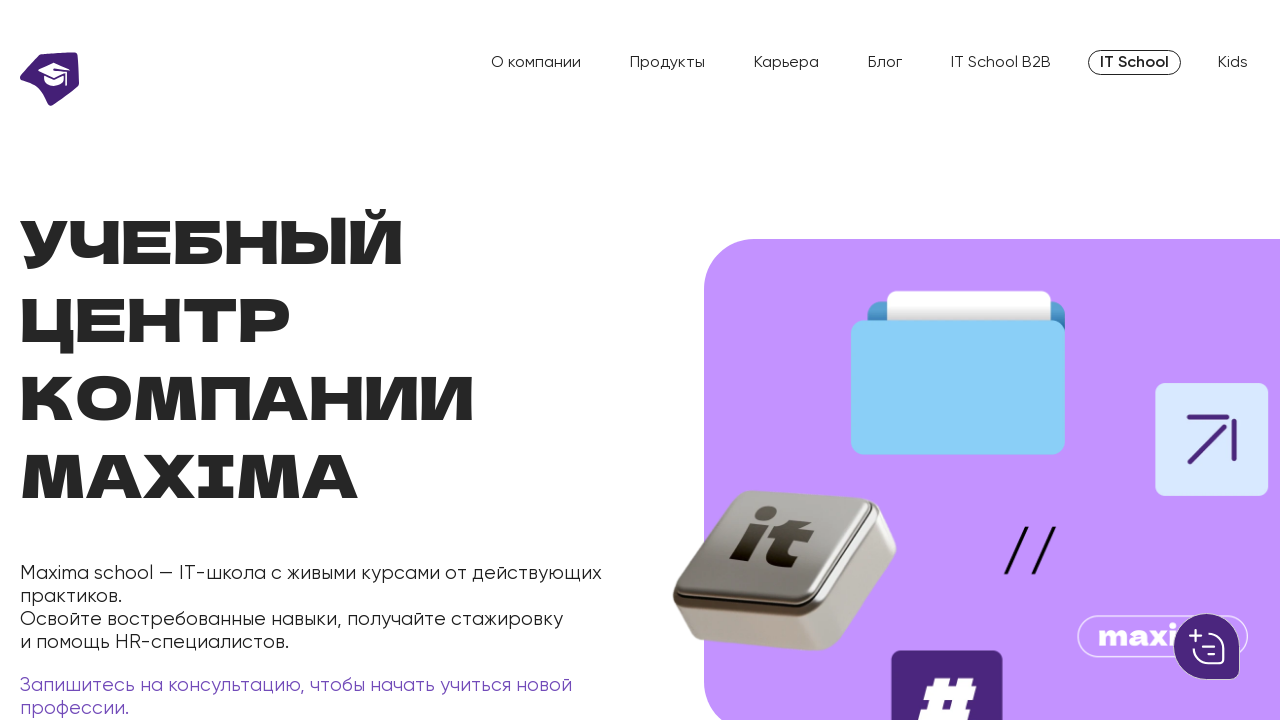

Clicked on the company link at (536, 62) on a[href*='https://maxima.life/company/']
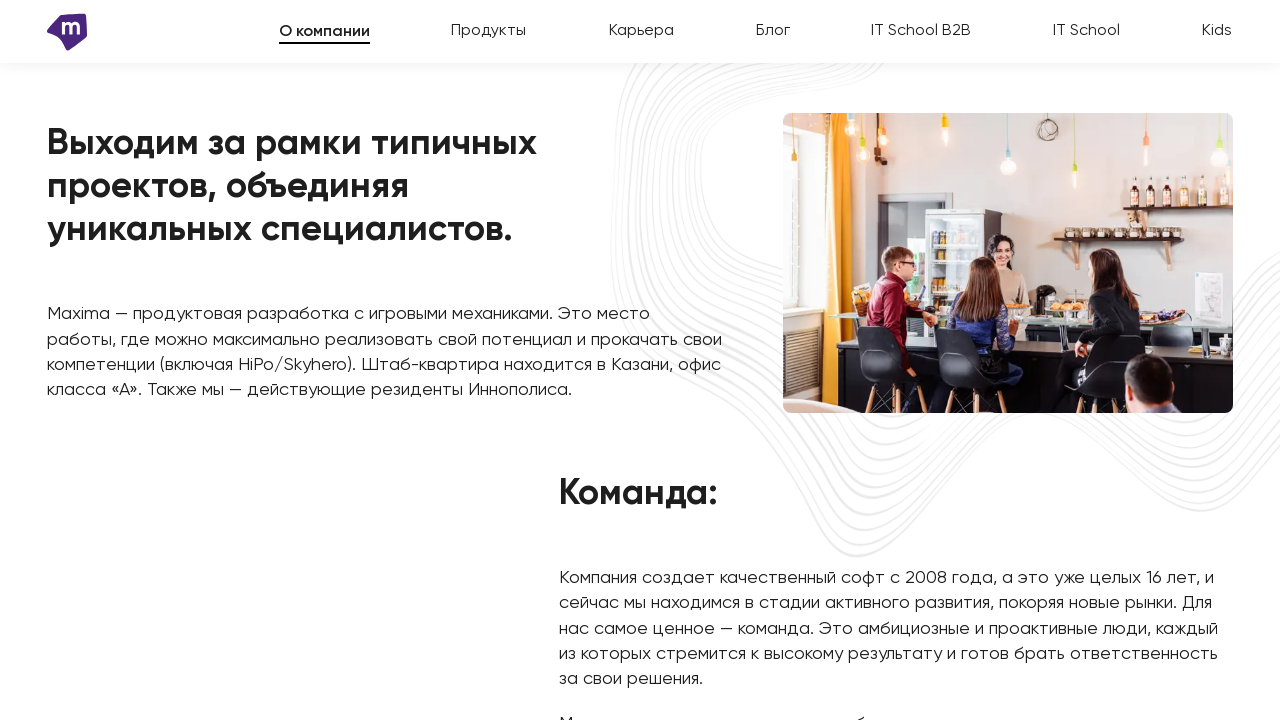

Successfully navigated to the company page
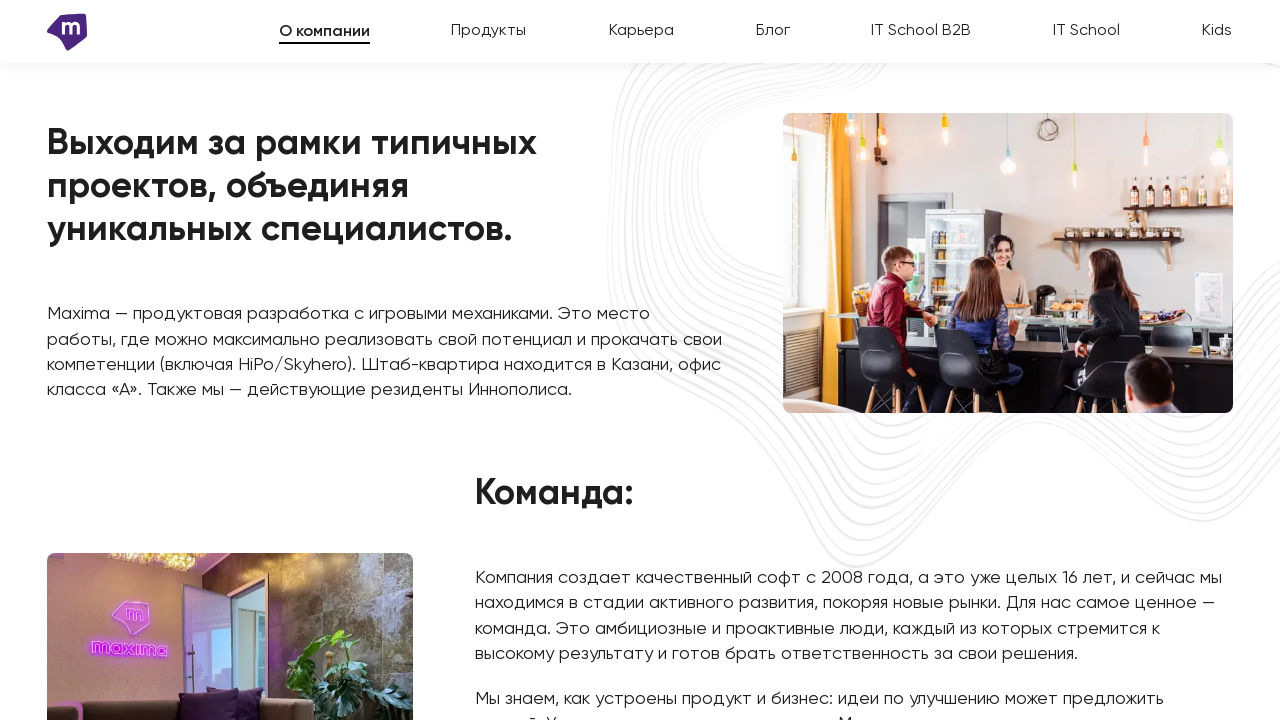

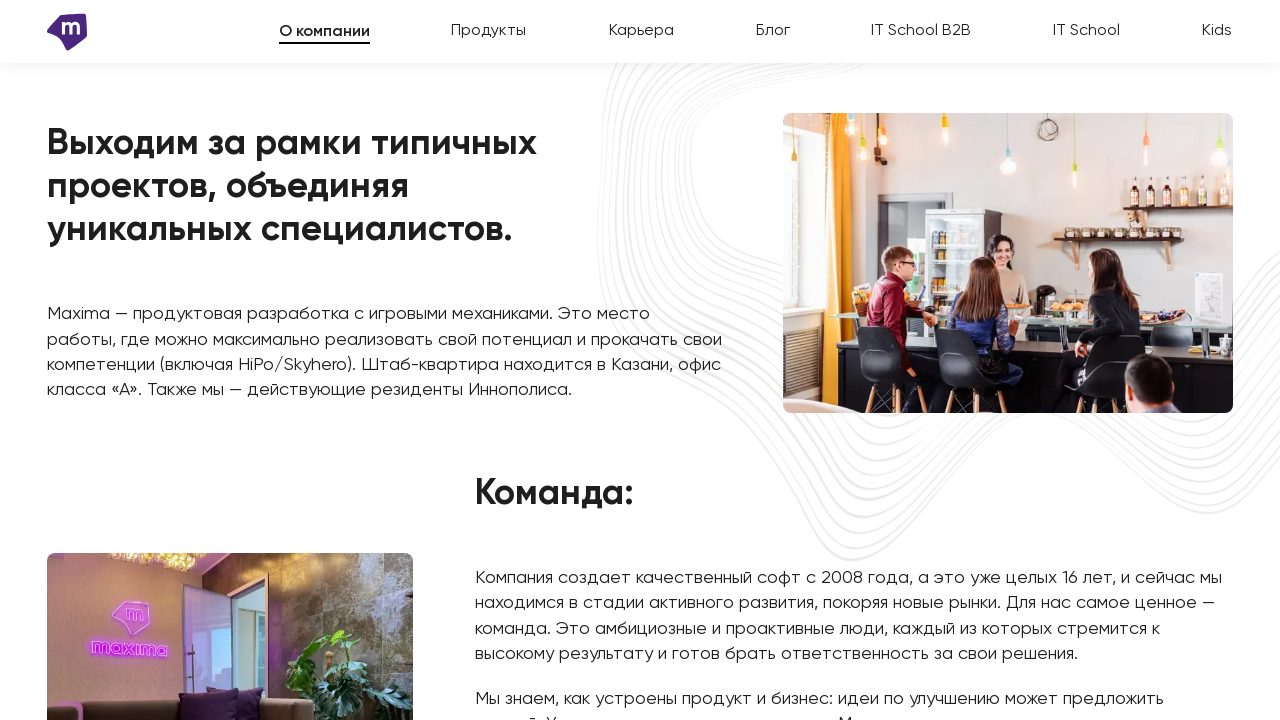